Tests a polynomial roots calculator by entering a quadratic equation and clicking the submit button to calculate the roots

Starting URL: https://www.mathportal.org/calculators/polynomials-solvers/polynomial-roots-calculator.php

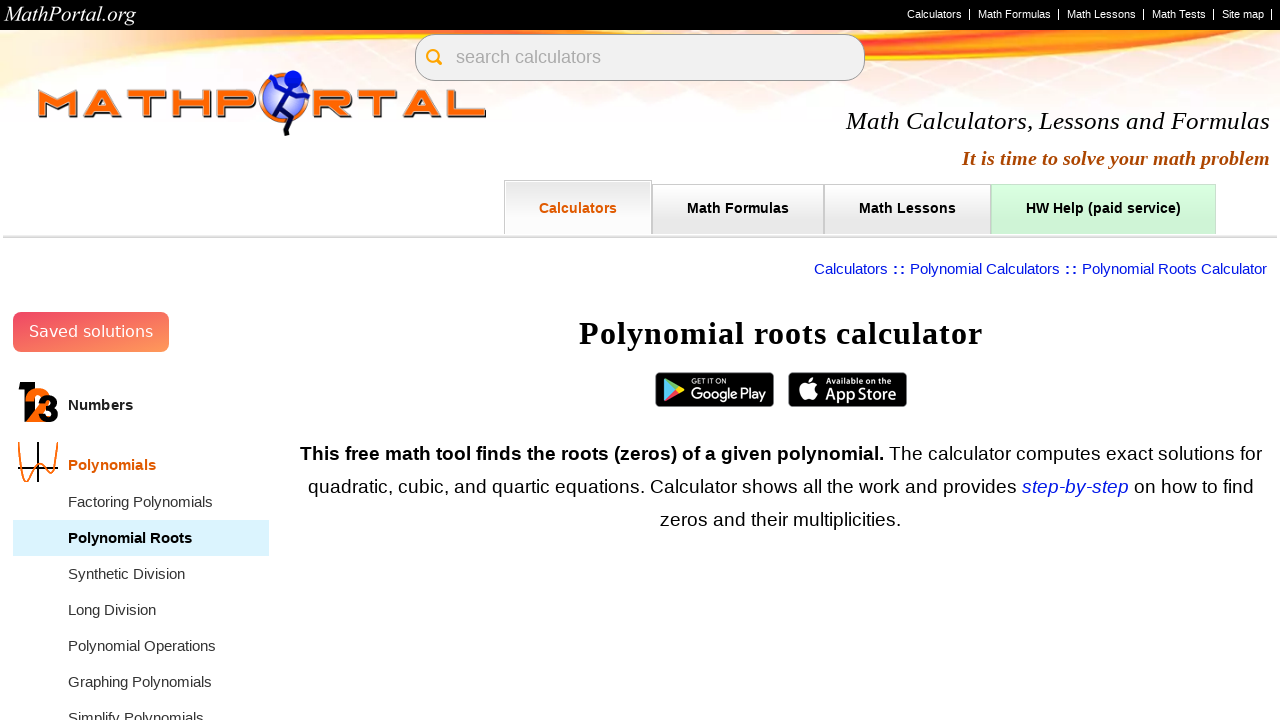

Entered quadratic equation 'x^2+4x+3' into the polynomial input field on #val1
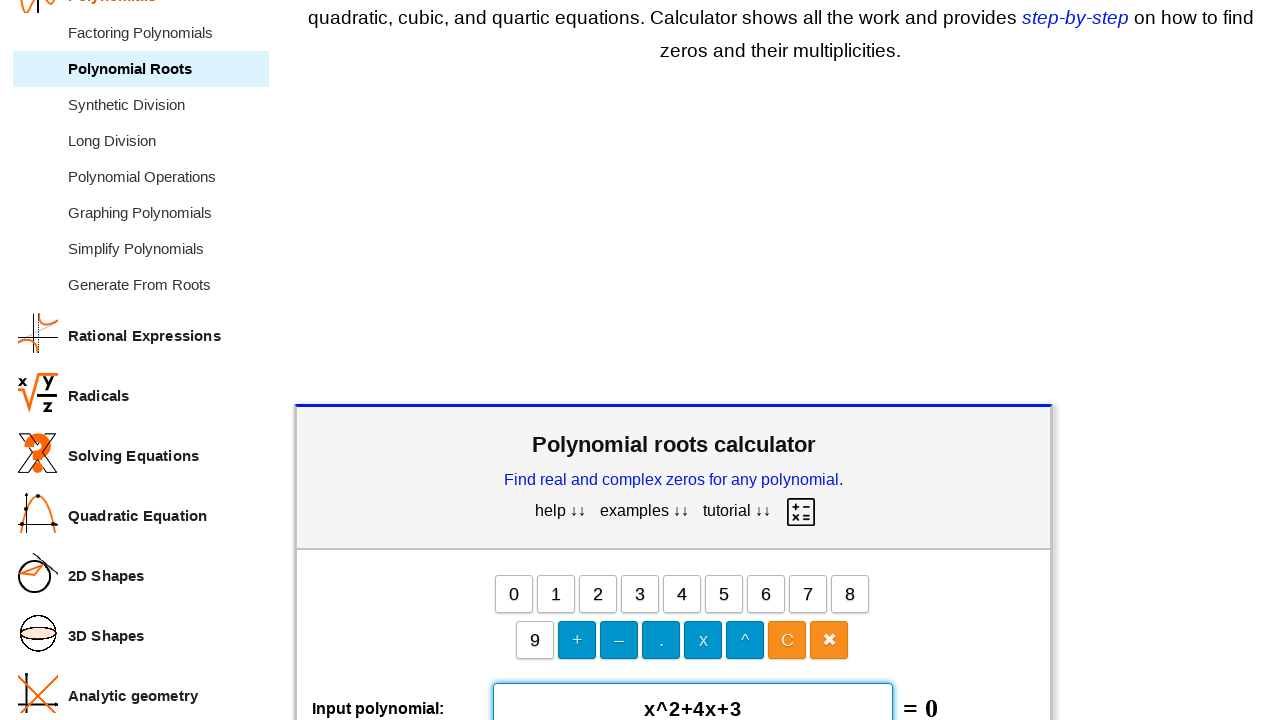

Clicked submit button to calculate polynomial roots at (674, 361) on #submitButton
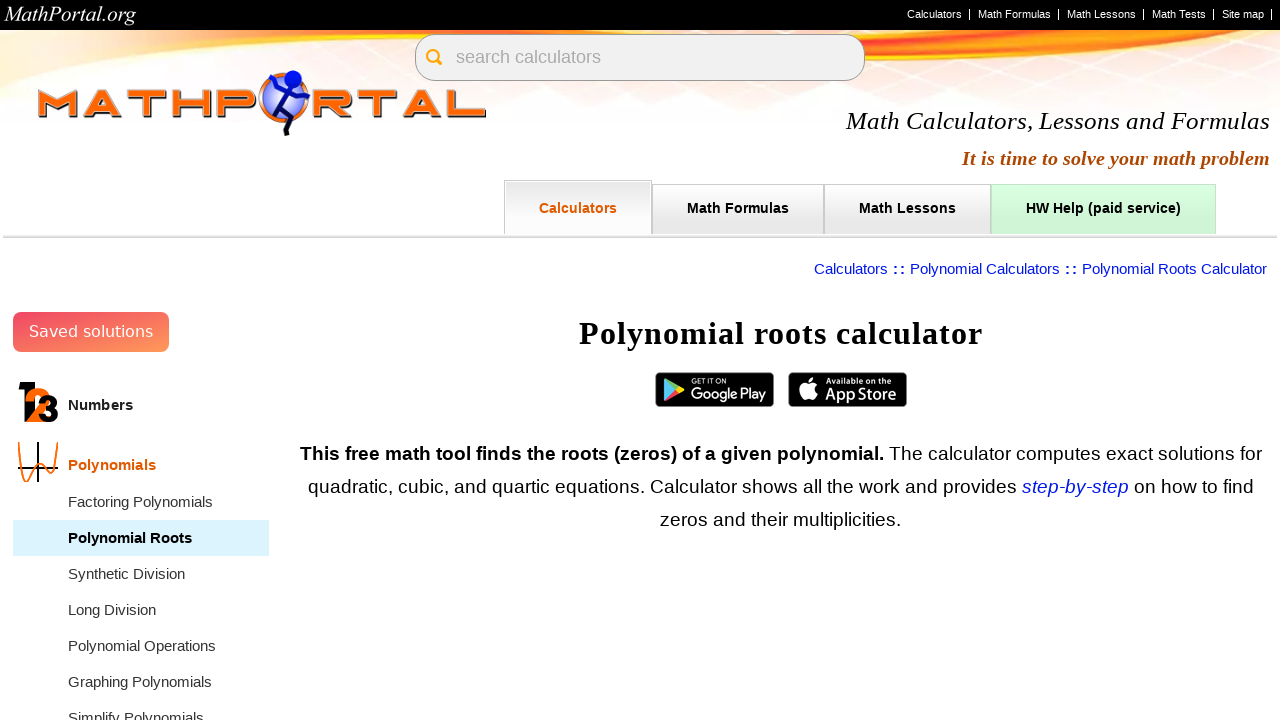

Results paragraph element loaded successfully
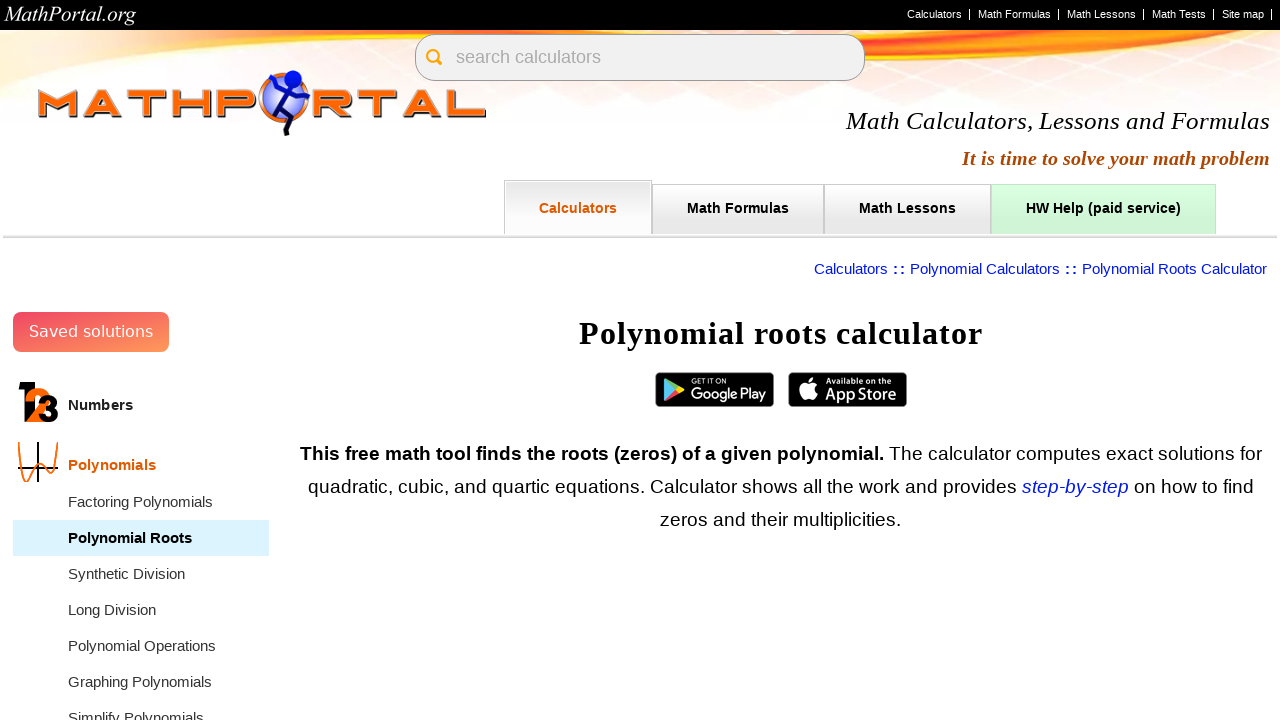

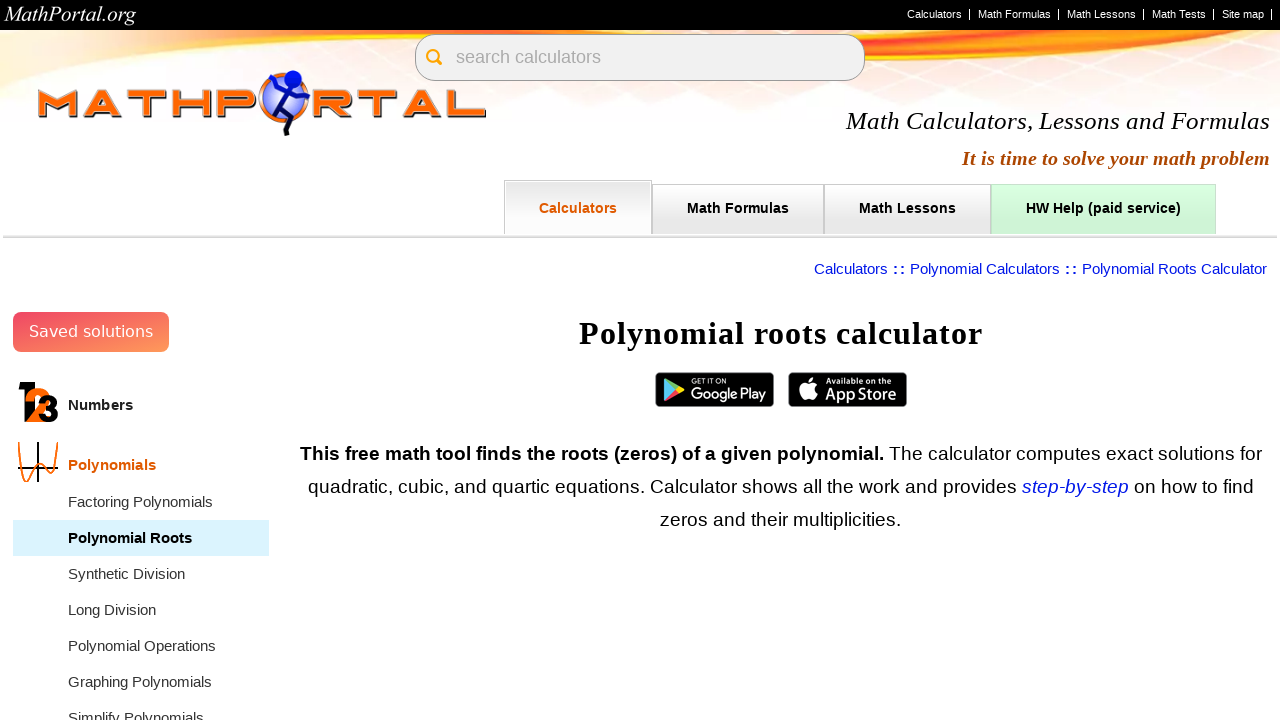